Tests button interaction functionality by performing a double-click action on a button element

Starting URL: https://demoqa.com/buttons

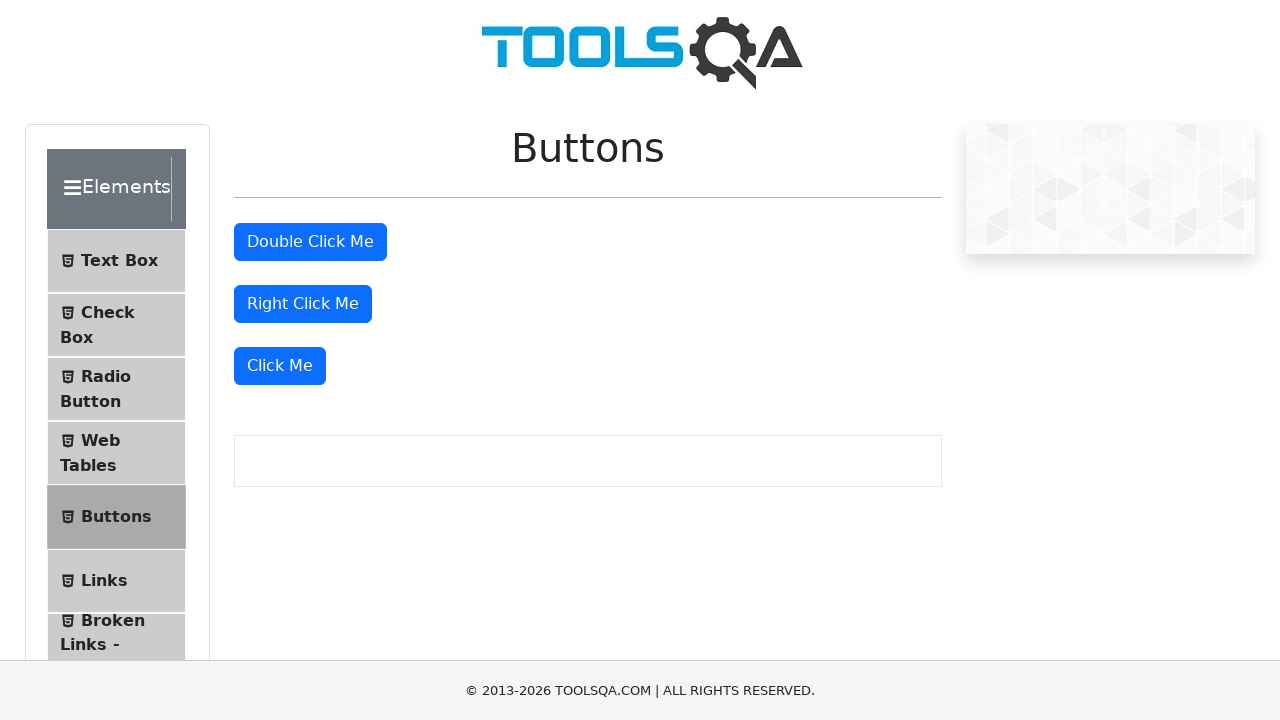

Located the double-click button element
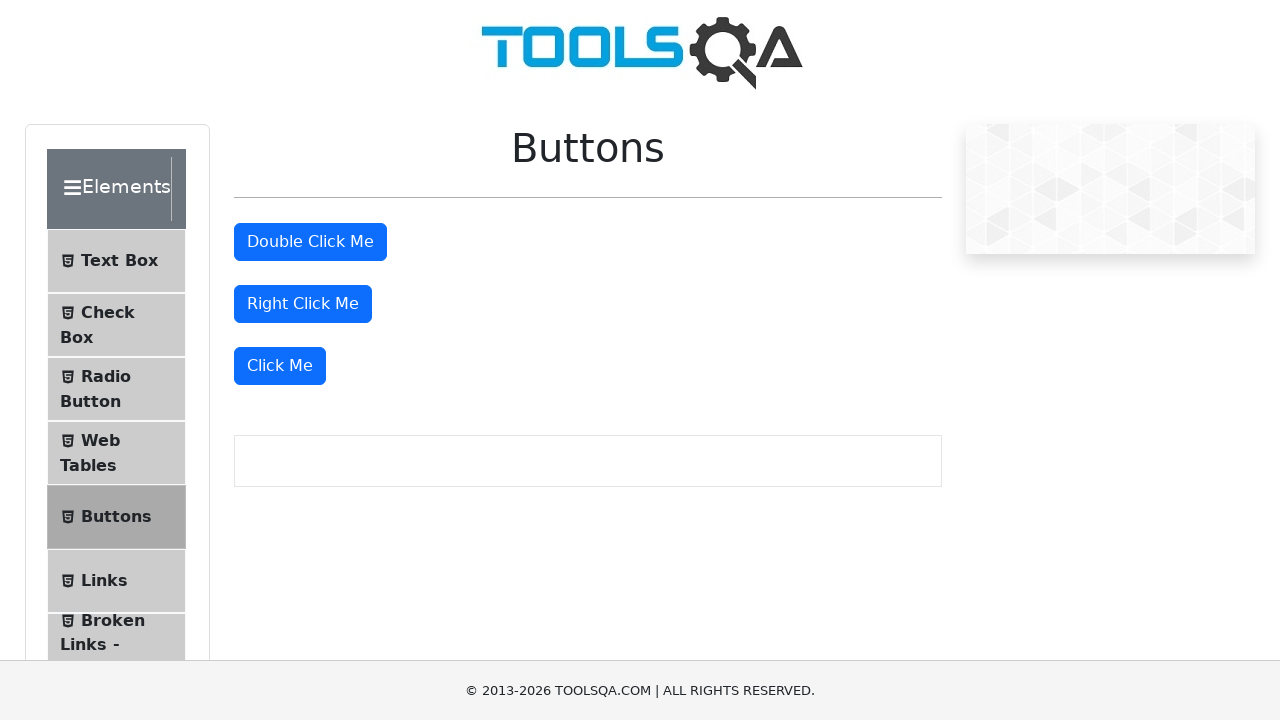

Performed double-click action on the button at (310, 242) on #doubleClickBtn
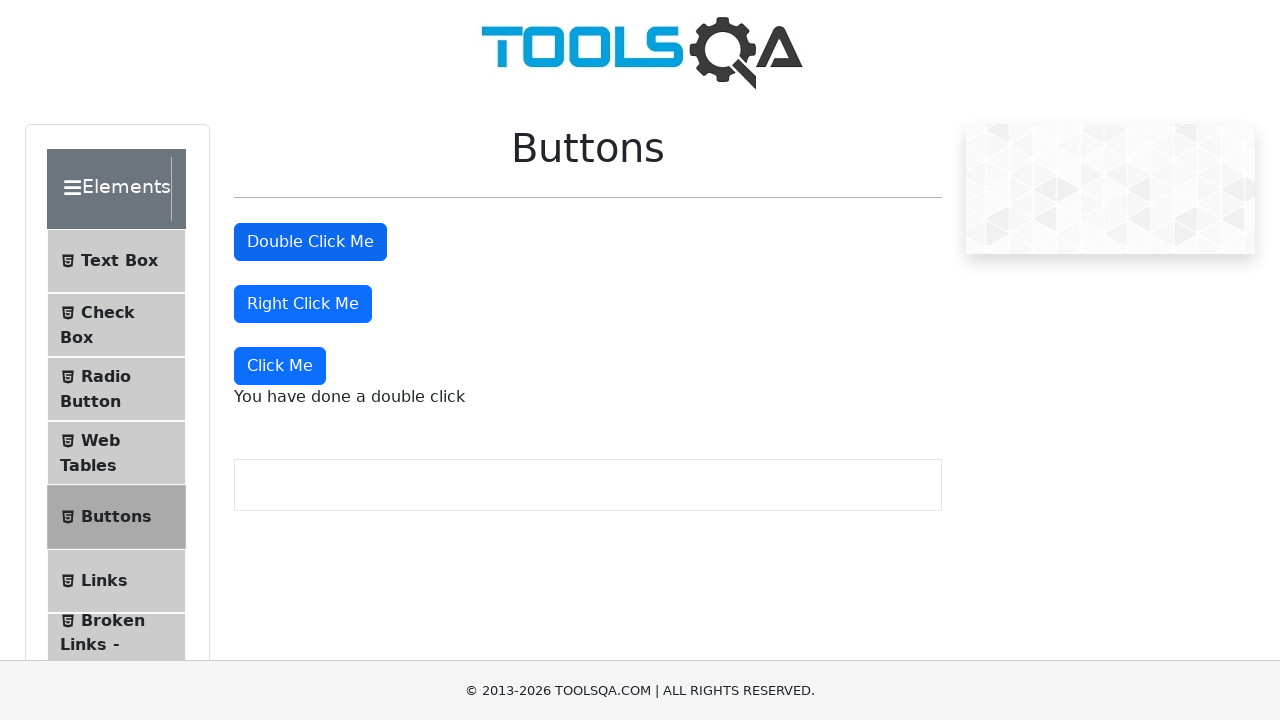

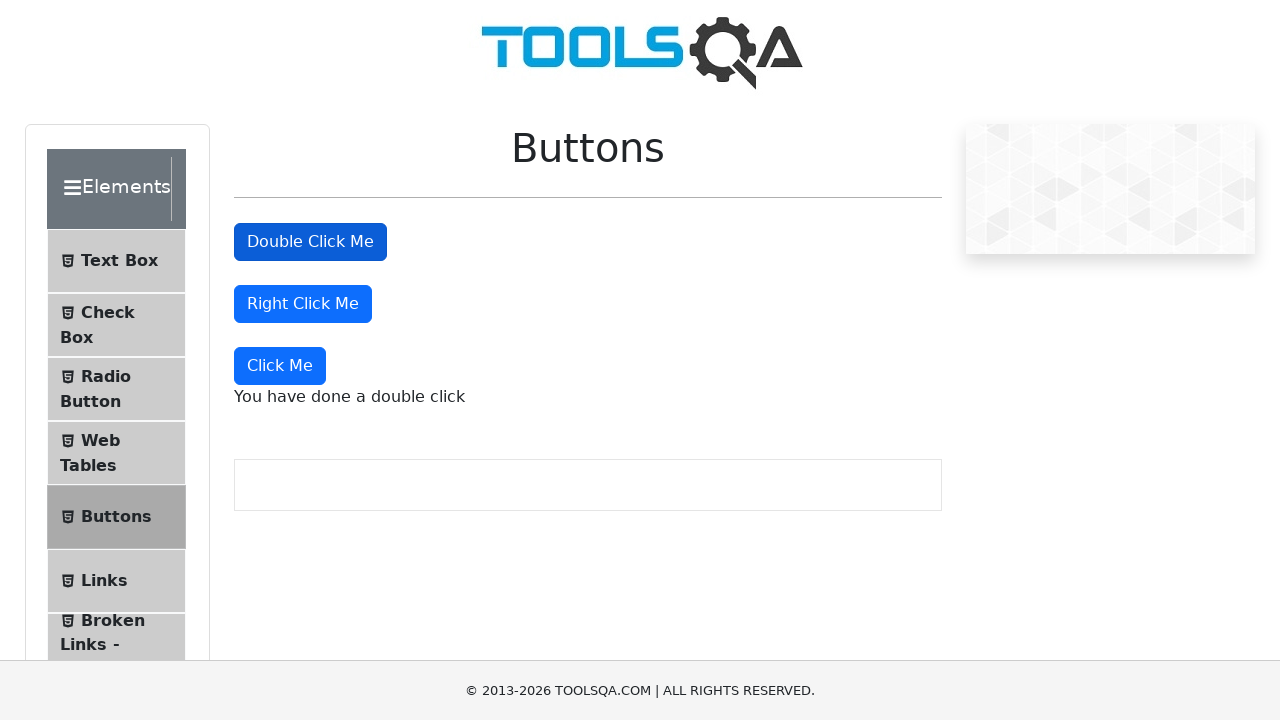